Tests keyboard operations by copying text from one textarea to another using keyboard shortcuts (Ctrl+A, Ctrl+C, Tab, Ctrl+V)

Starting URL: https://text-compare.com/

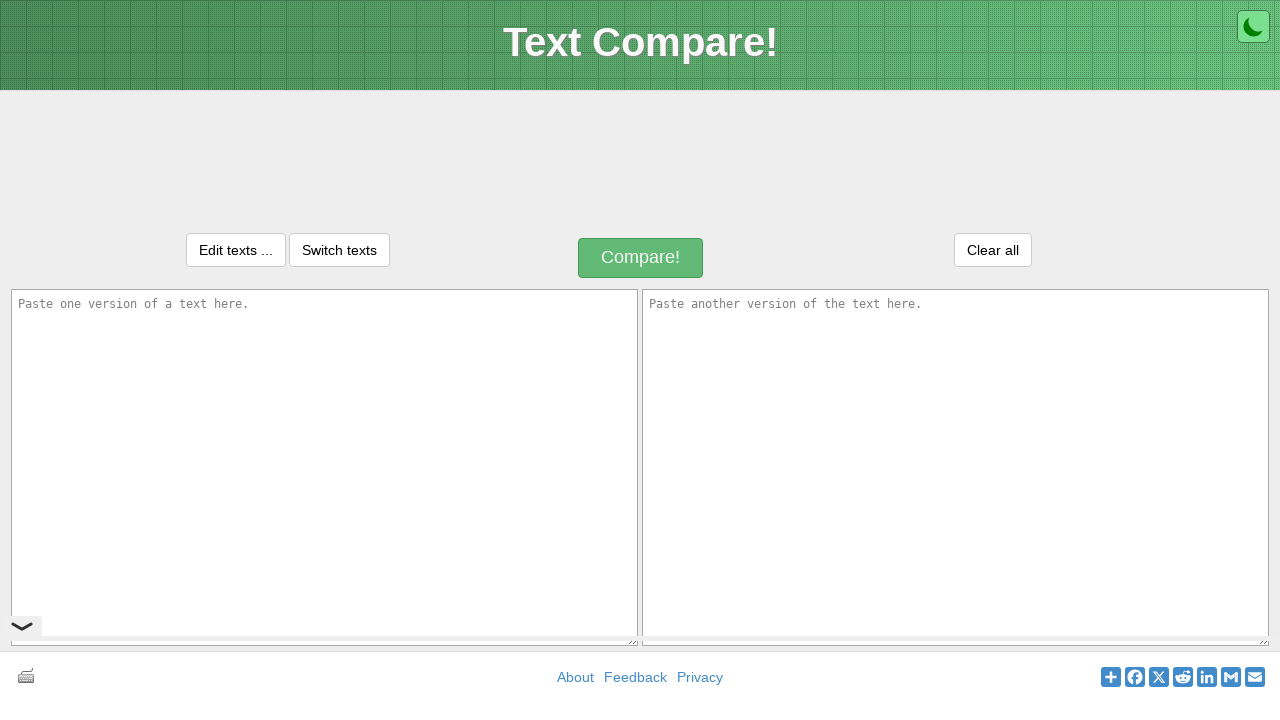

Filled first textarea with 'prathamesh' on textarea#inputText1
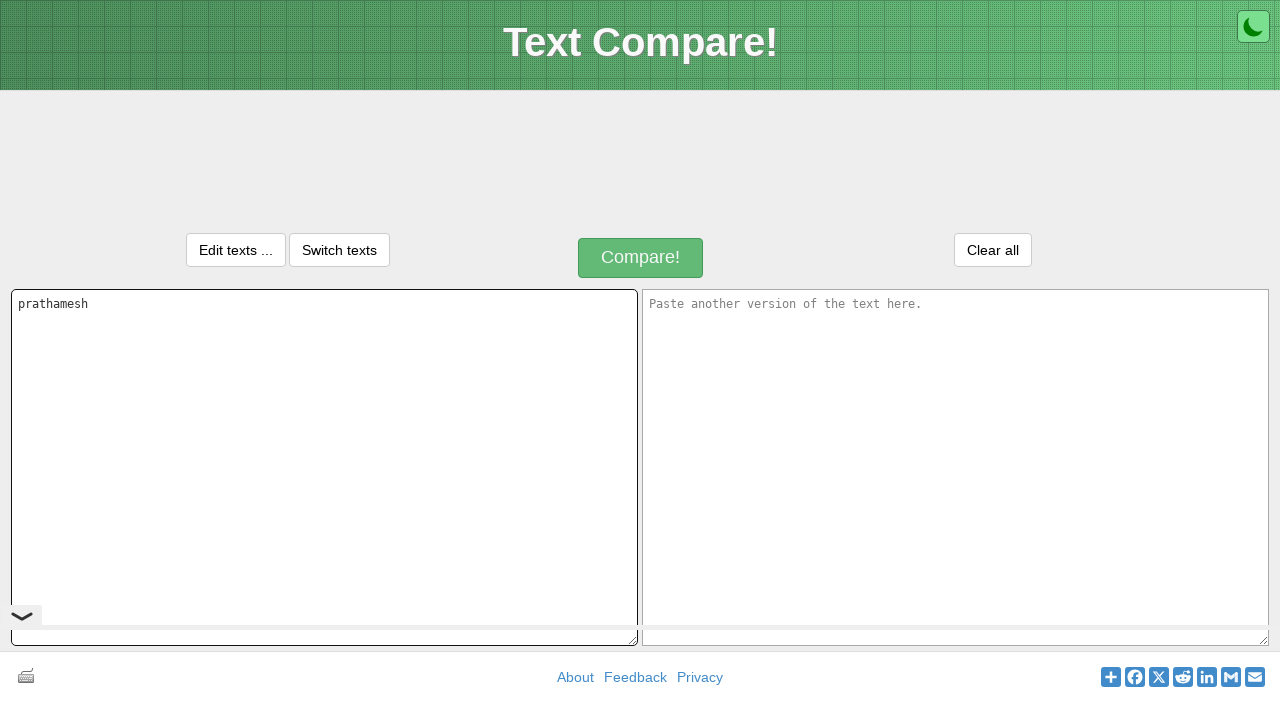

Selected all text in first textarea using Ctrl+A on textarea#inputText1
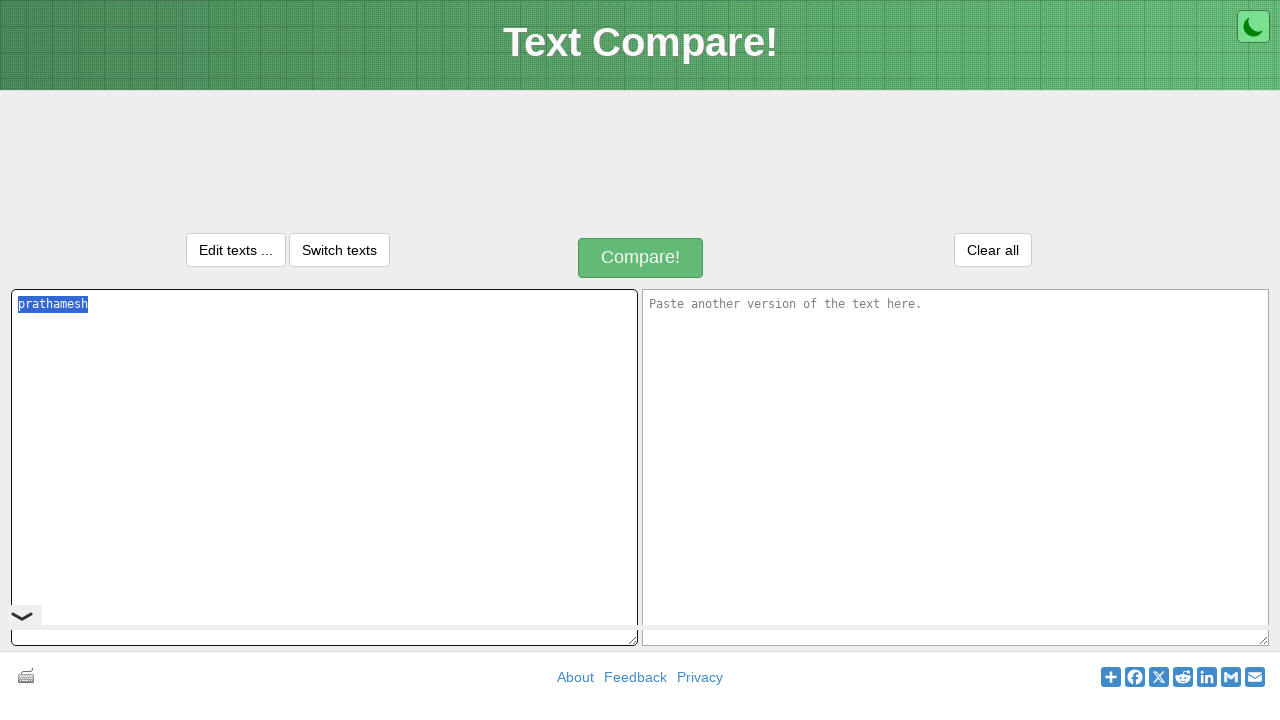

Copied text from first textarea using Ctrl+C on textarea#inputText1
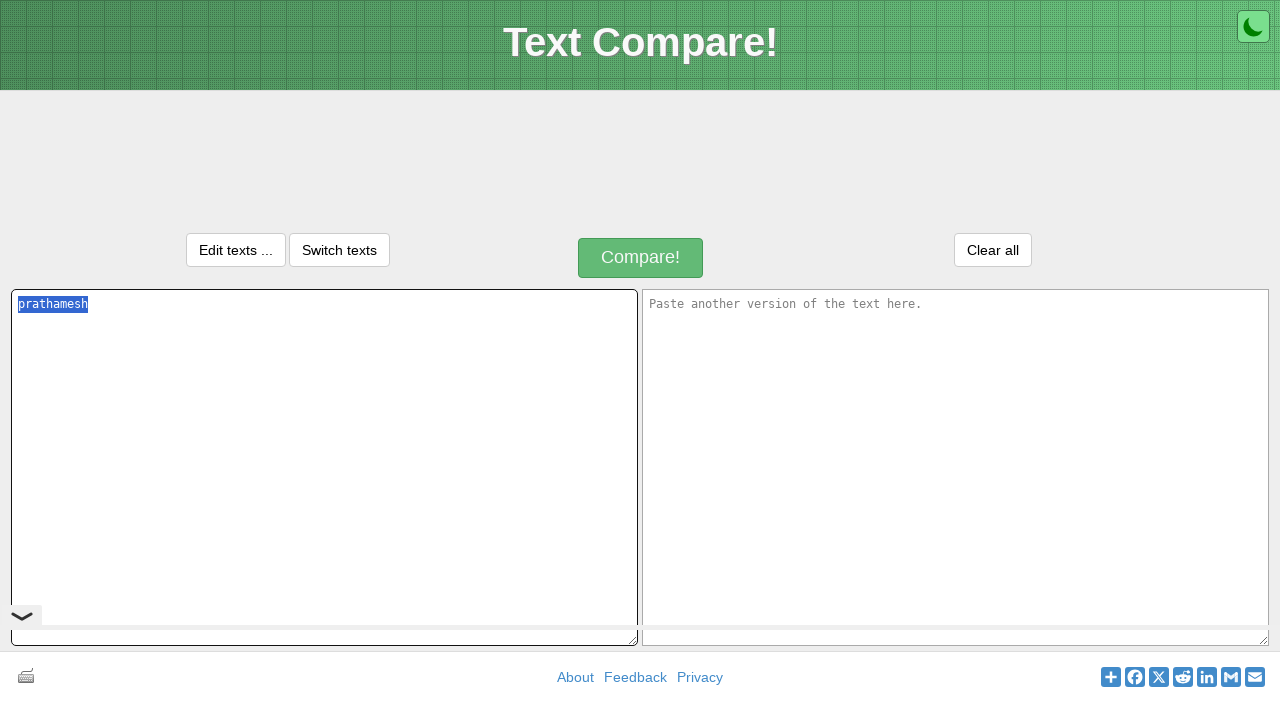

Moved focus to second textarea using Tab on textarea#inputText1
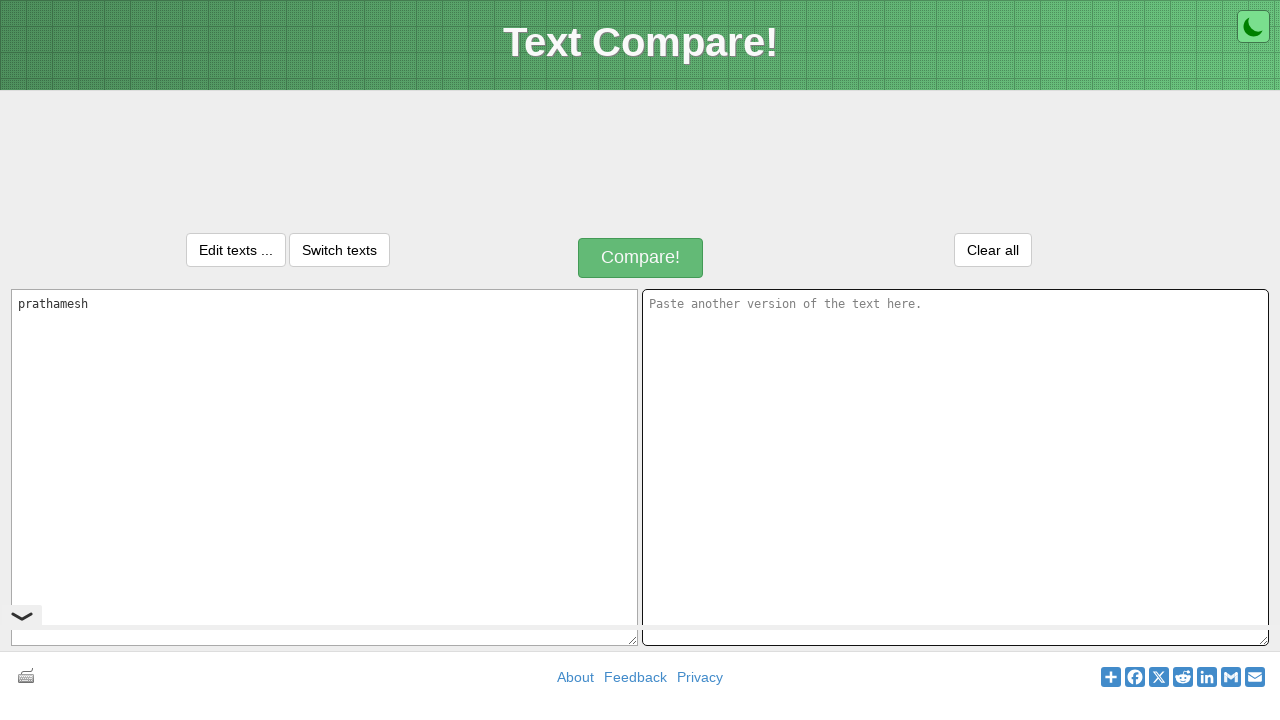

Pasted text into second textarea using Ctrl+V on textarea#inputText2
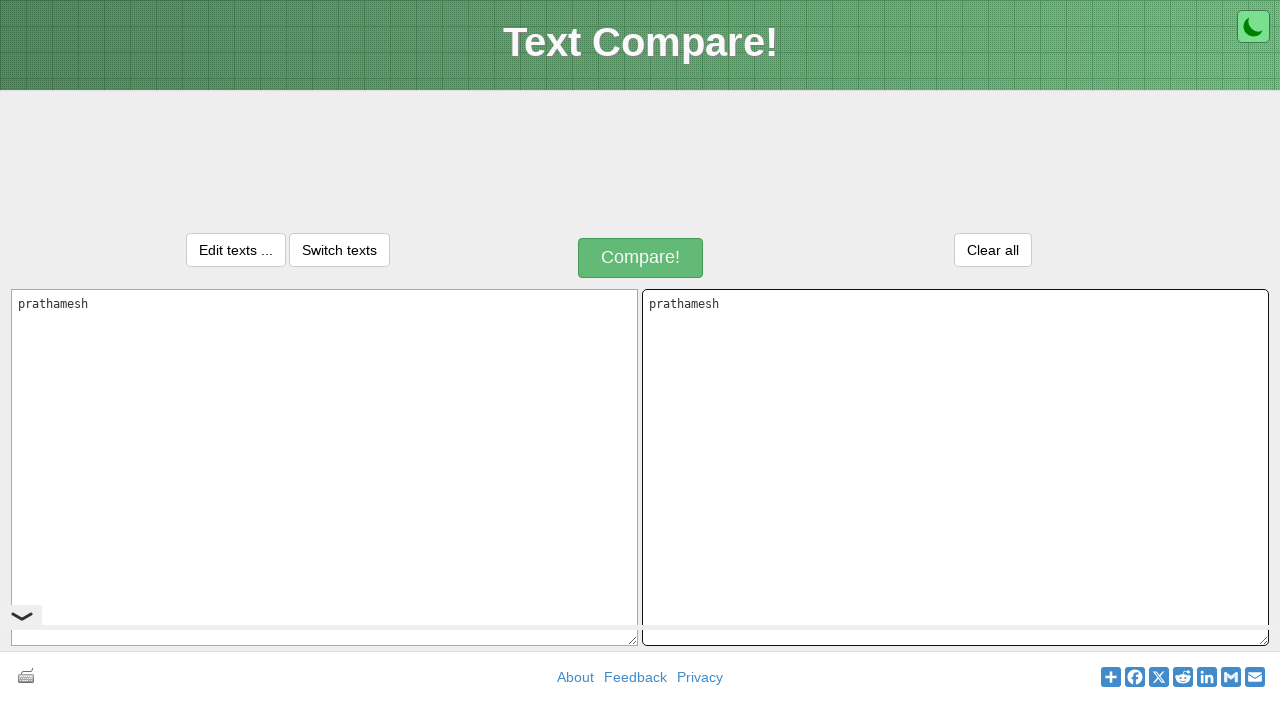

Retrieved text content from first textarea
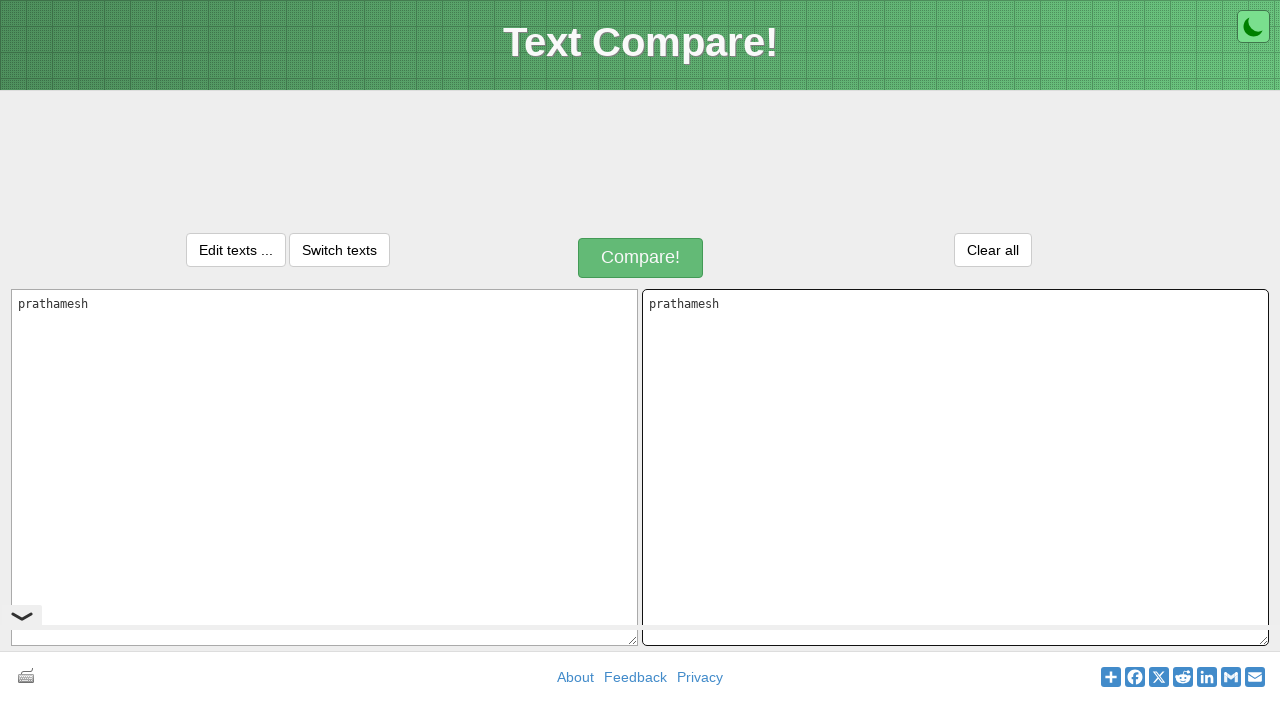

Retrieved text content from second textarea
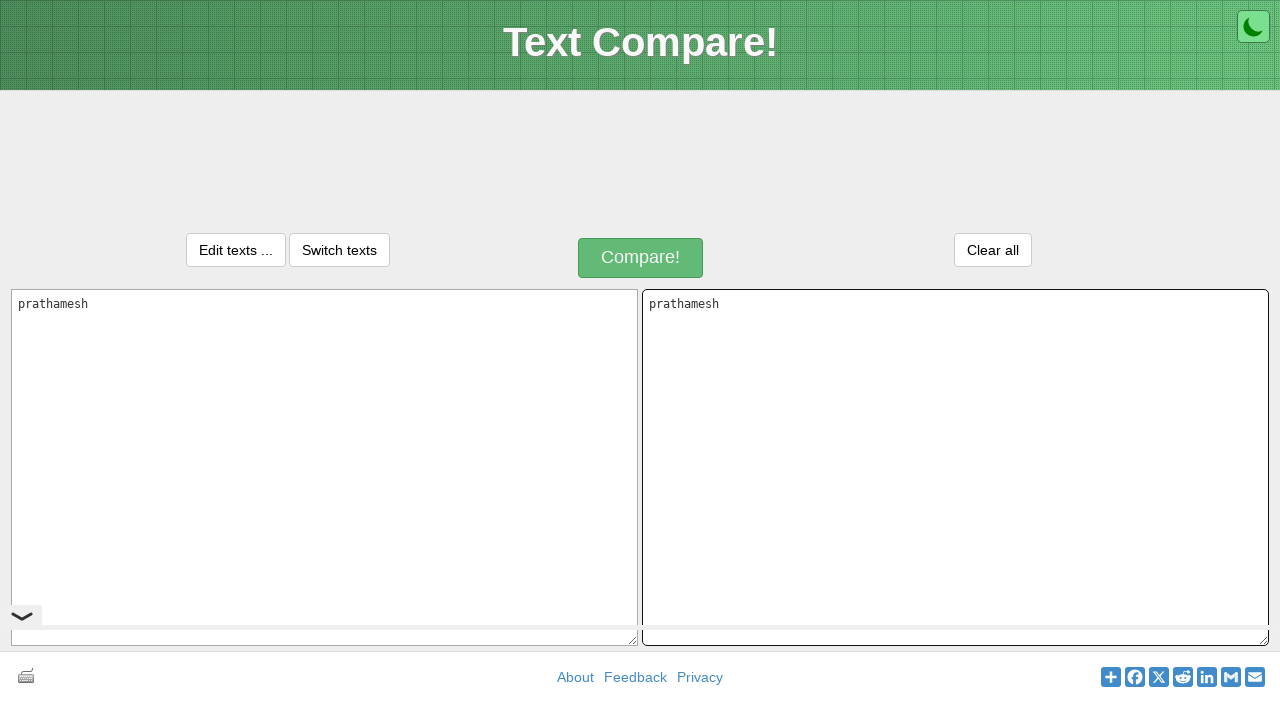

Verified that both textareas contain identical text
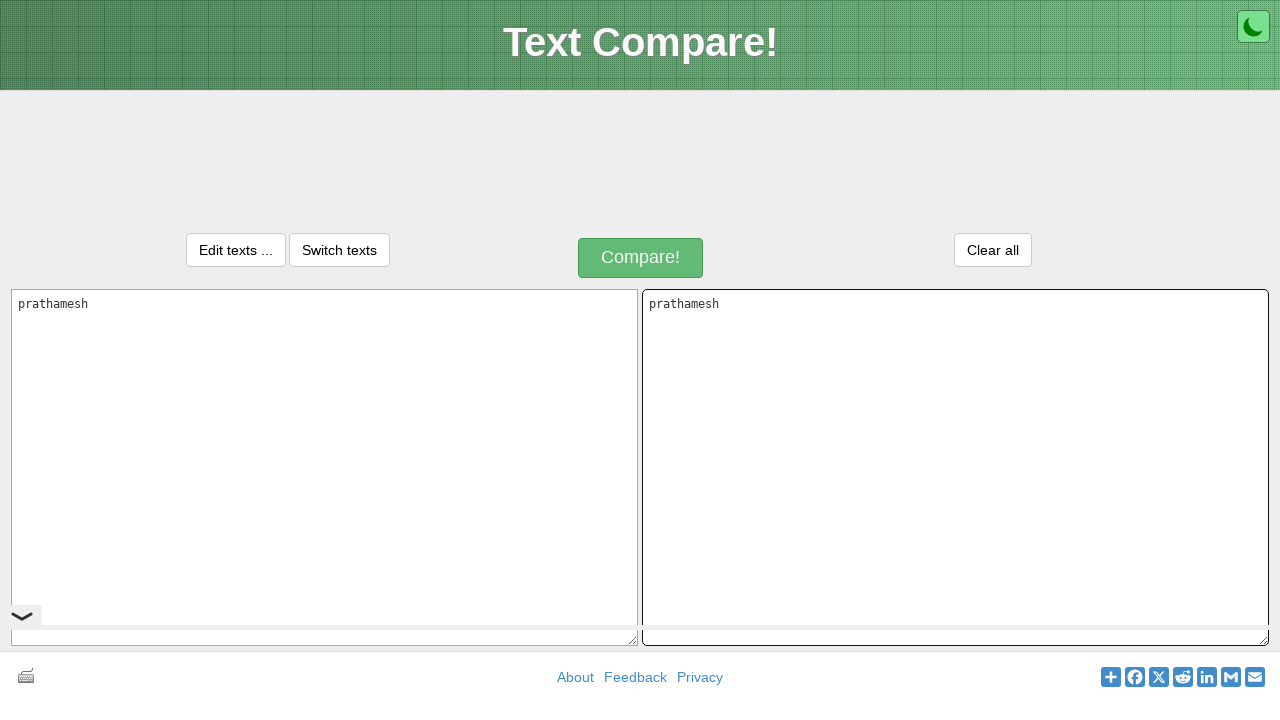

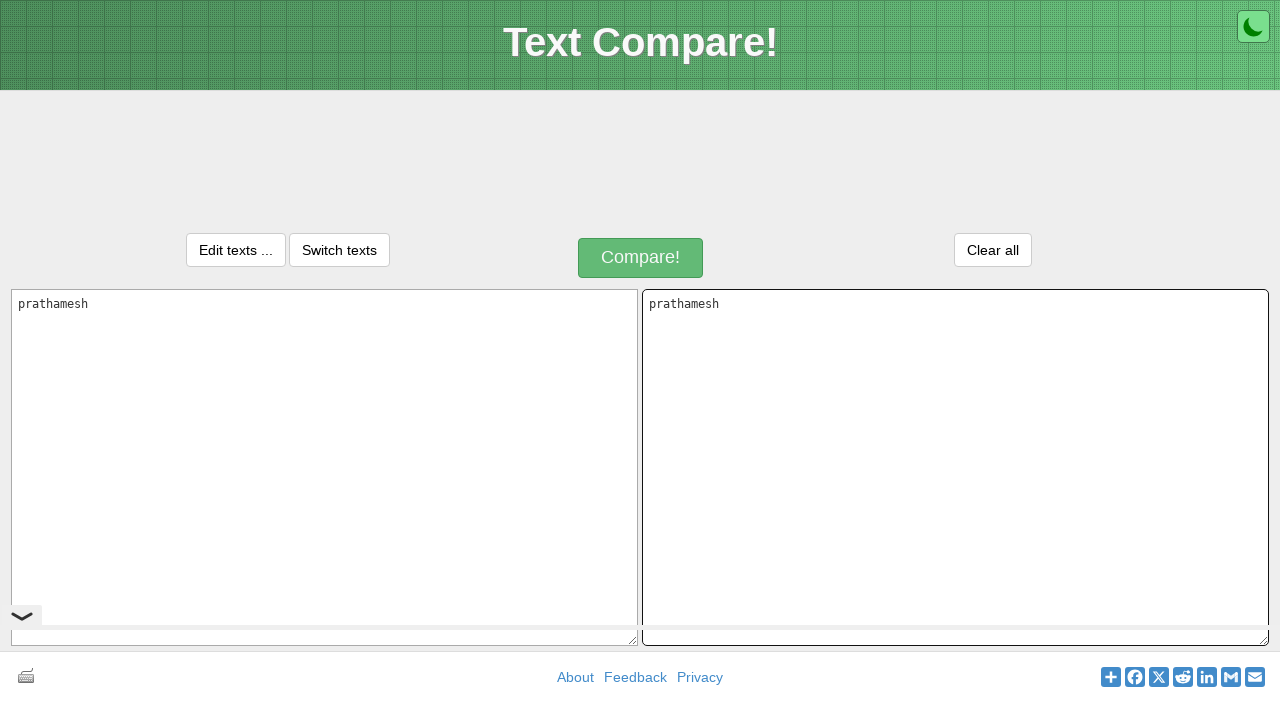